Solves a math problem by extracting a value from an image attribute, calculating the result, and submitting it along with checkbox selections

Starting URL: http://suninjuly.github.io/get_attribute.html

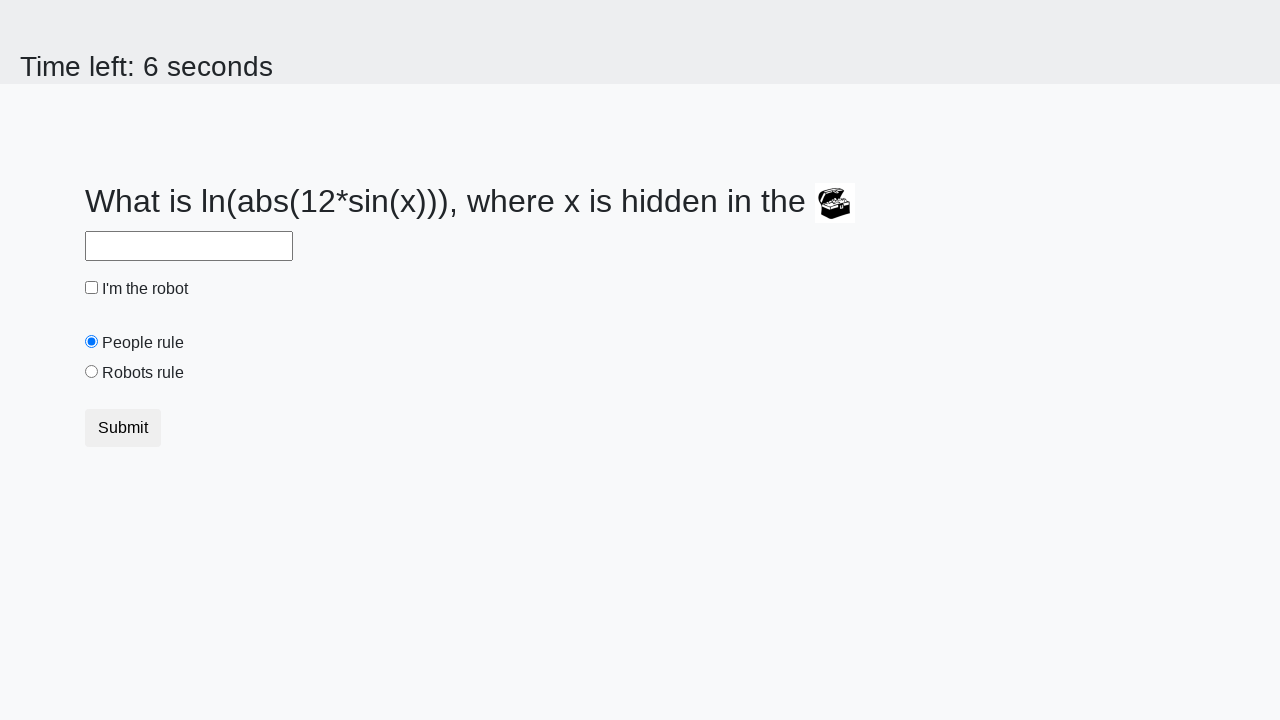

Extracted valuex attribute from treasure image
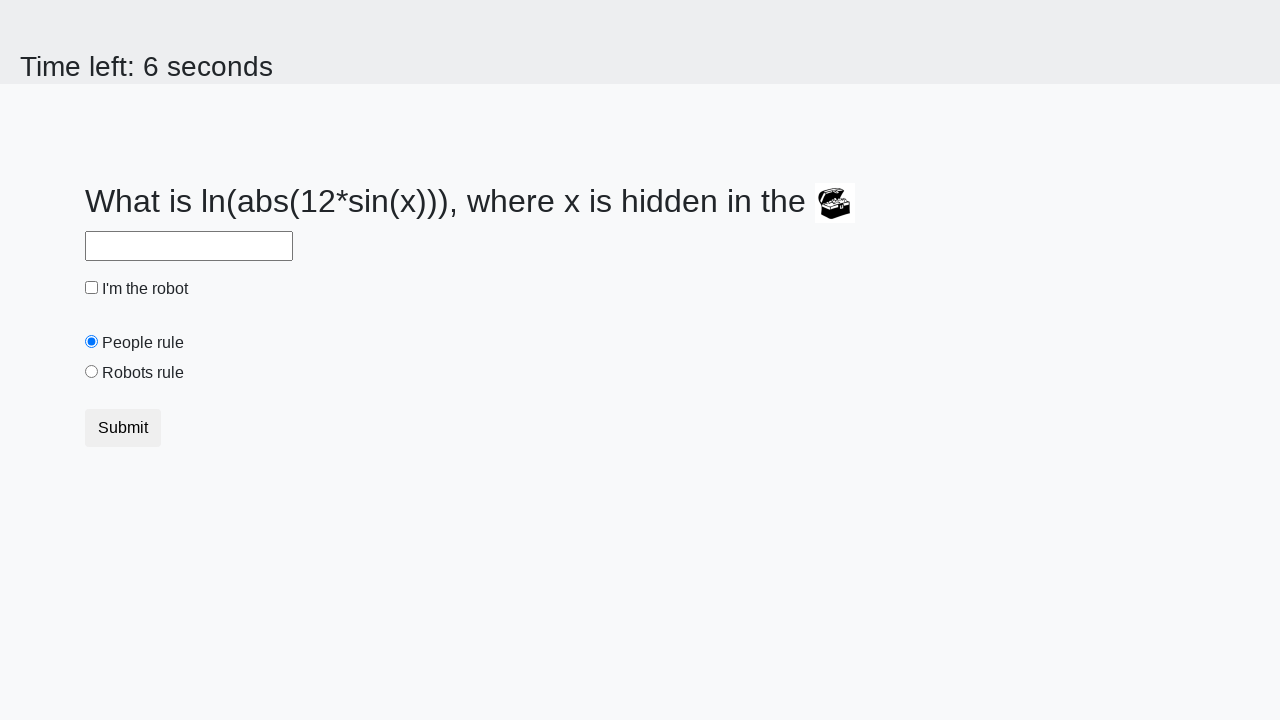

Calculated math result using logarithm function
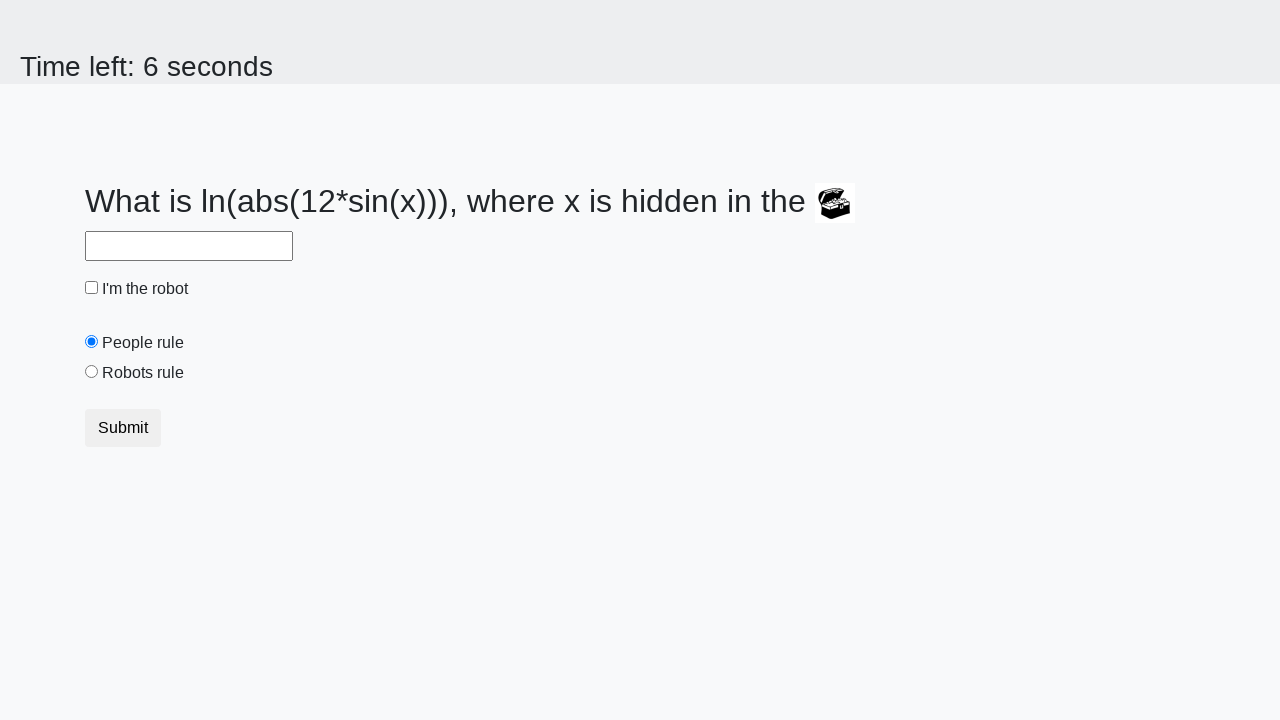

Filled answer field with calculated value on input#answer
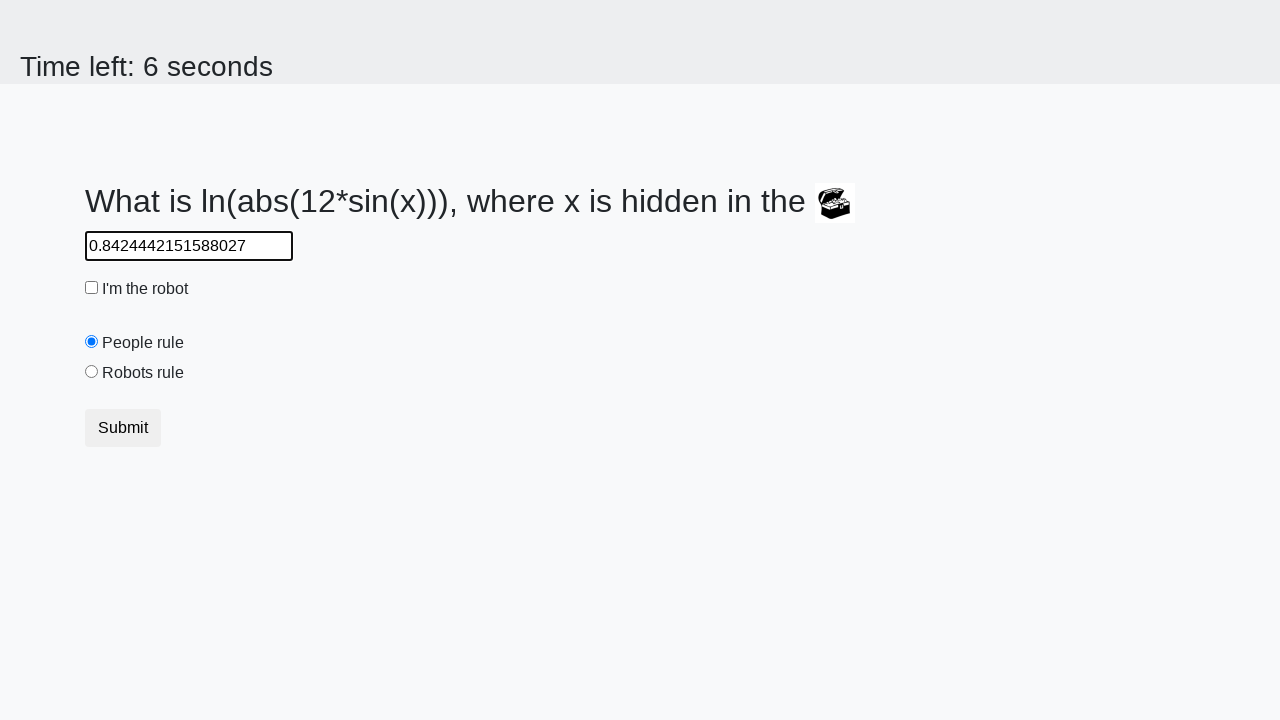

Clicked robot checkbox at (92, 288) on #robotCheckbox
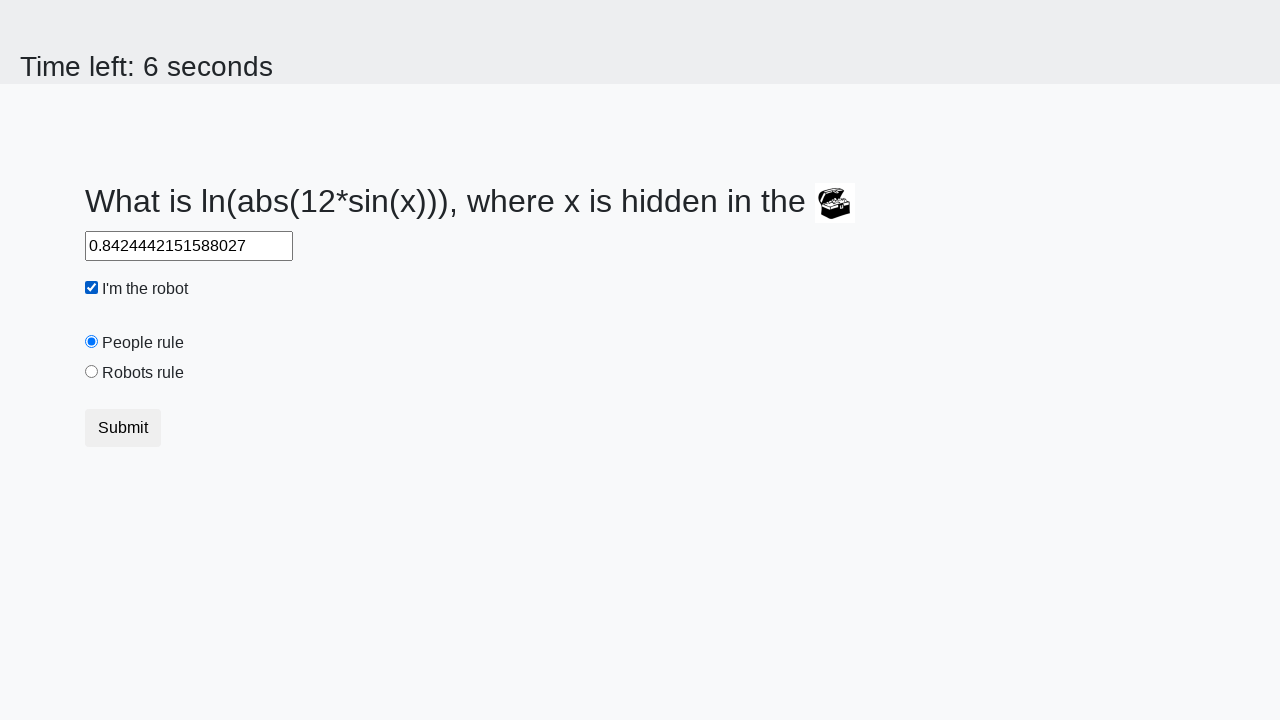

Selected robots rule radio button at (92, 372) on #robotsRule
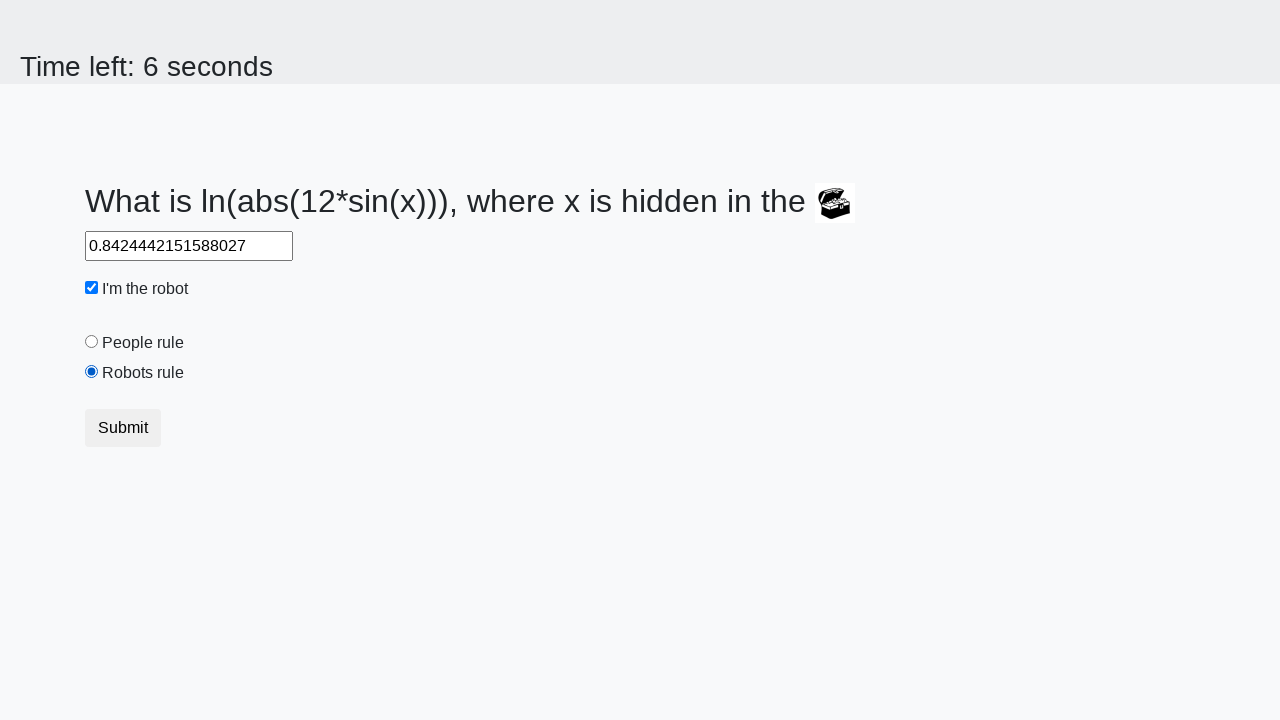

Clicked submit button to submit form at (123, 428) on button[type=submit]
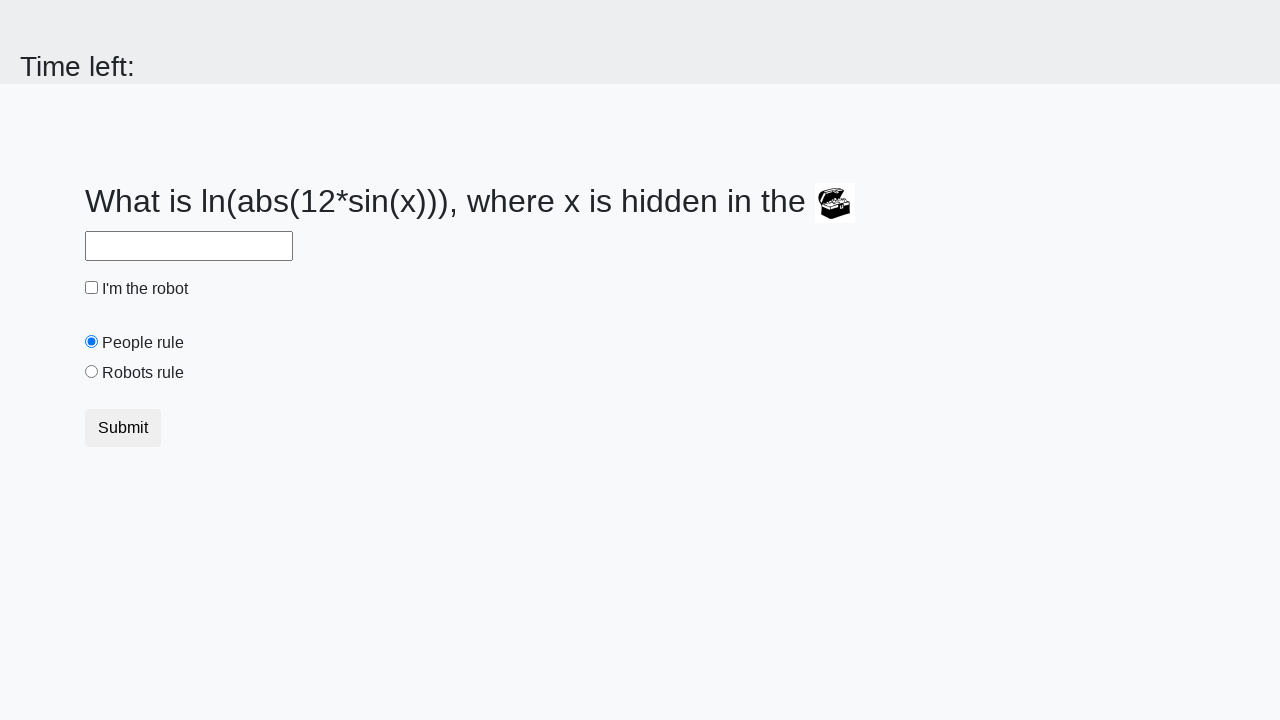

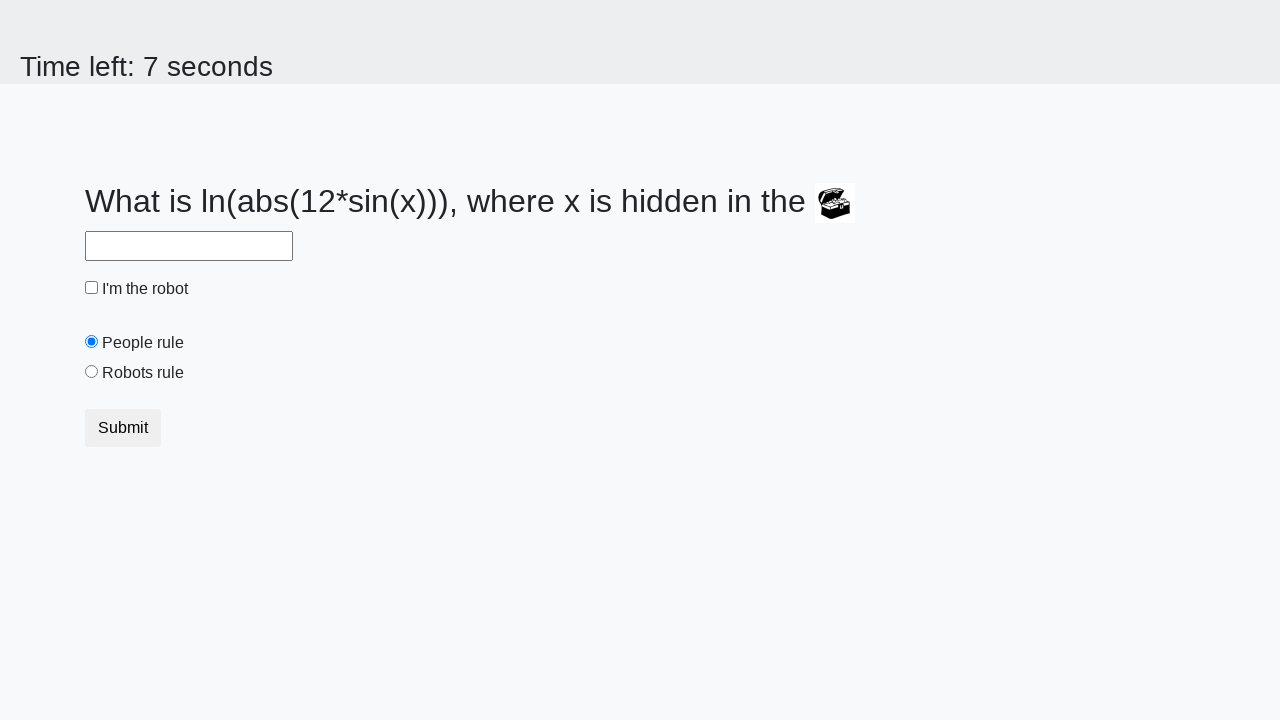